Navigates to the World Bank Carbon Pricing Dashboard factsheets page, retrieves instrument options from a dropdown, and navigates to a specific instrument's factsheet page to verify content loads.

Starting URL: https://carbonpricingdashboard.worldbank.org/compliance/factsheets

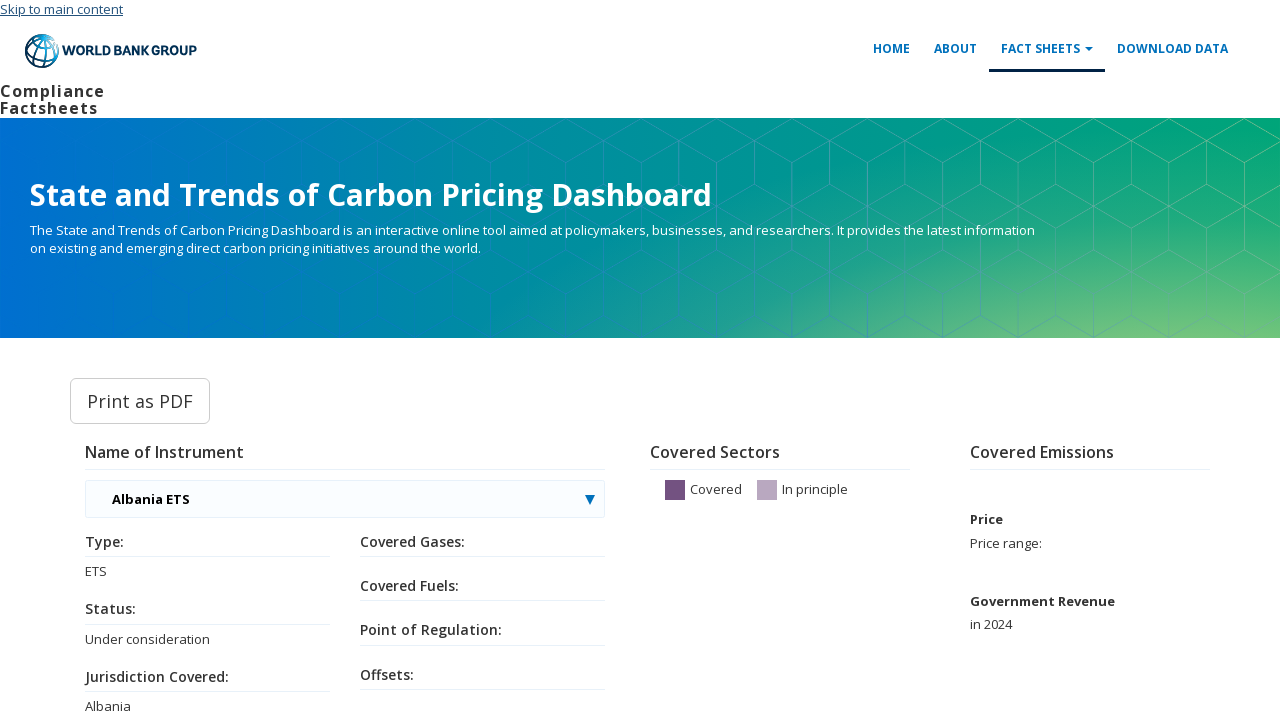

Waited for instruments dropdown to load
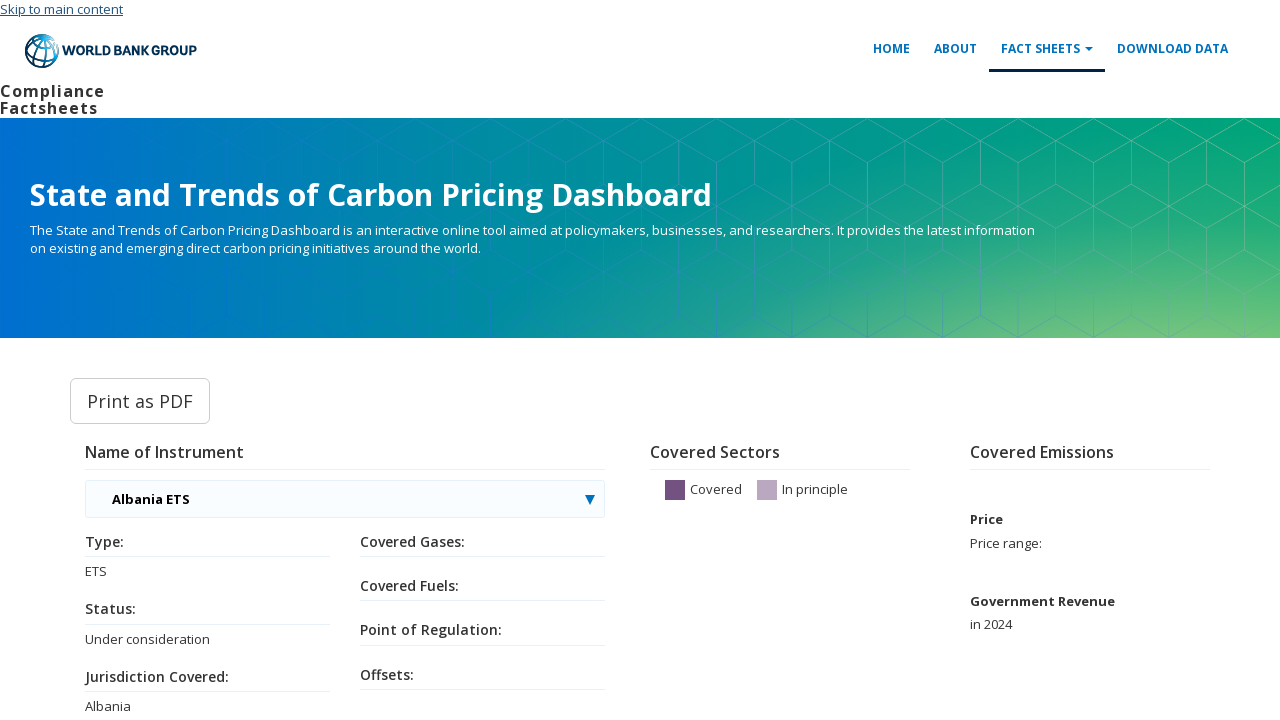

Located the instruments dropdown selector
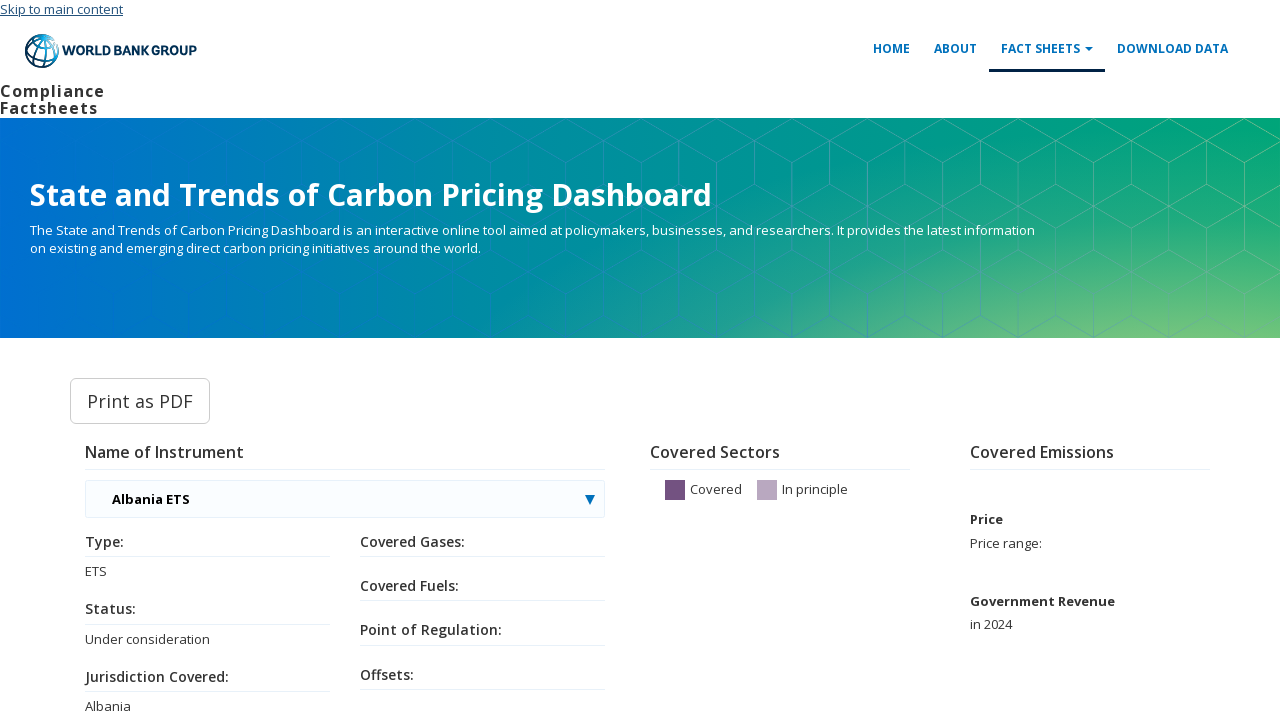

Retrieved first instrument option (skipping placeholder)
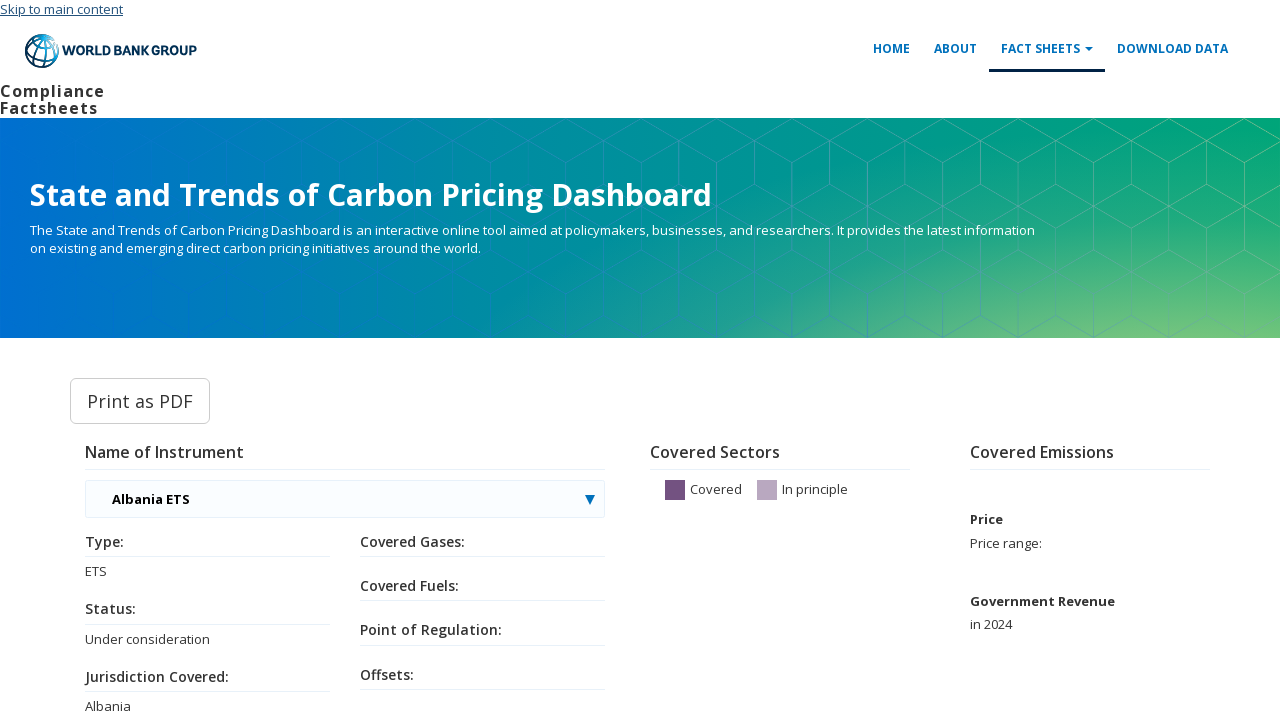

Extracted first instrument value: Tax_AL
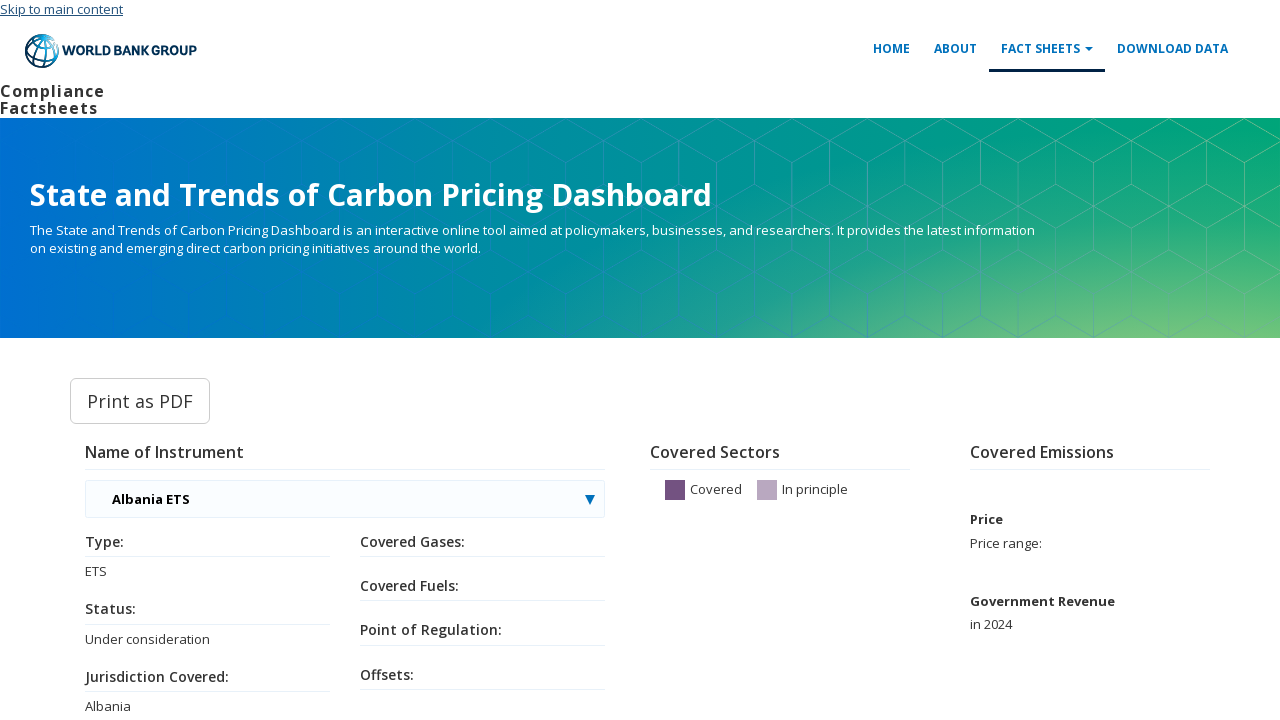

Navigated to factsheet page for instrument: Tax_AL
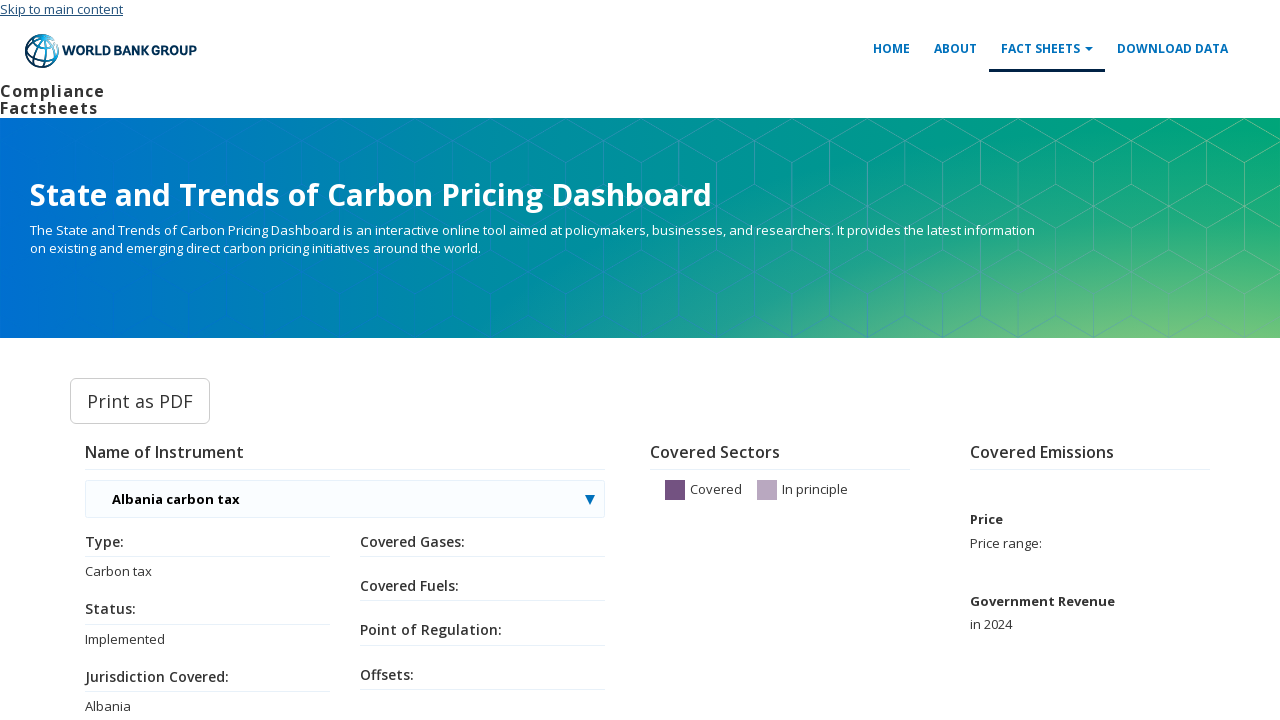

Verified factsheet content loaded (price_desc, type, or status element visible)
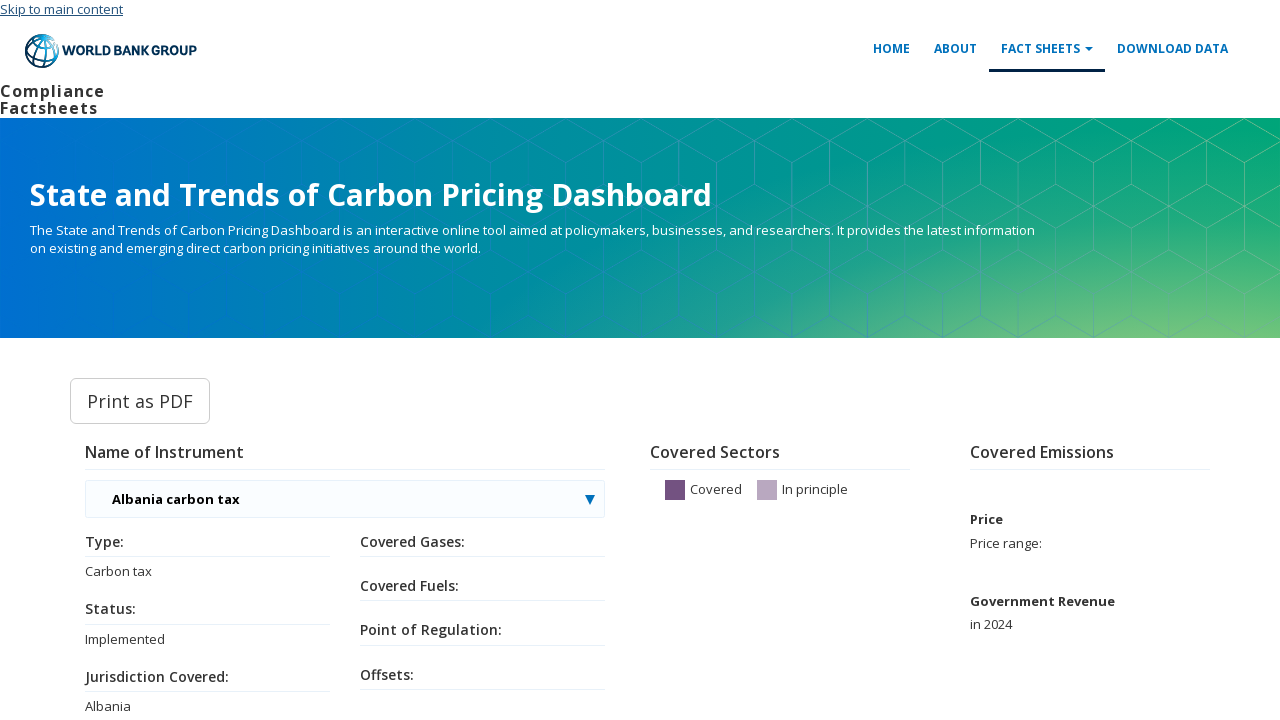

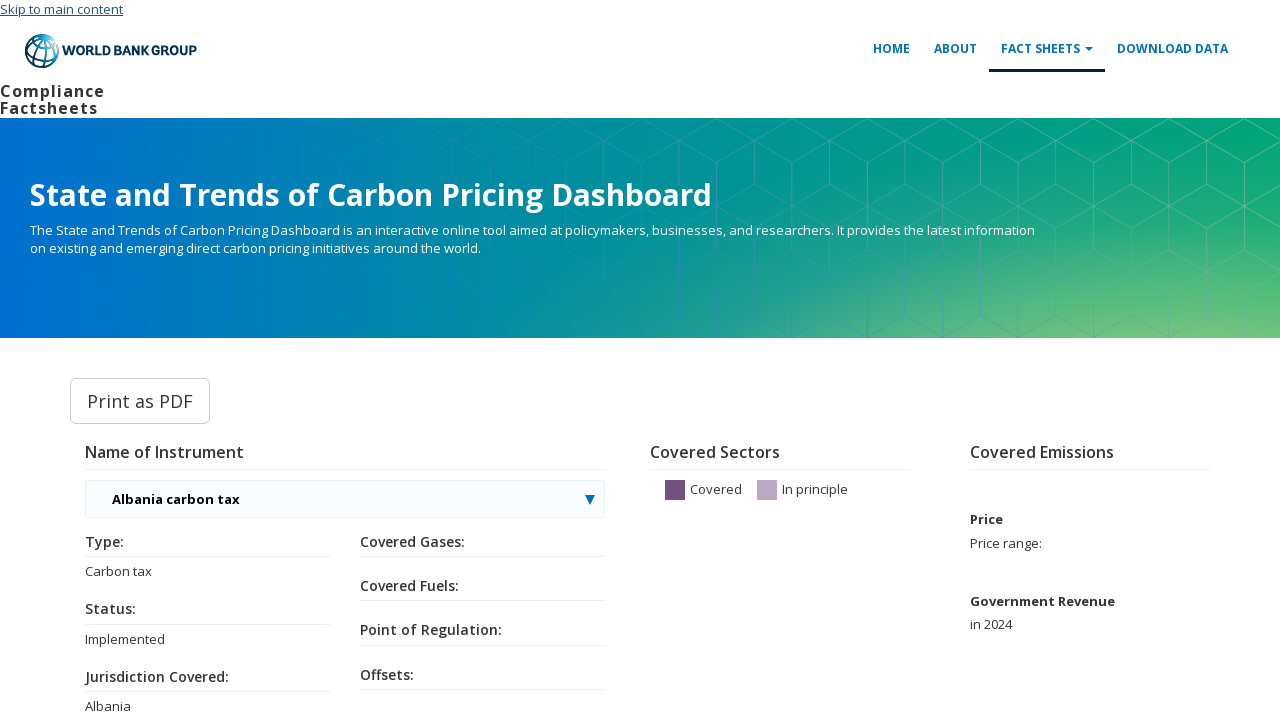